Tests opening a new browser window by clicking a button and then switching to the newly opened window.

Starting URL: https://demoqa.com/browser-windows

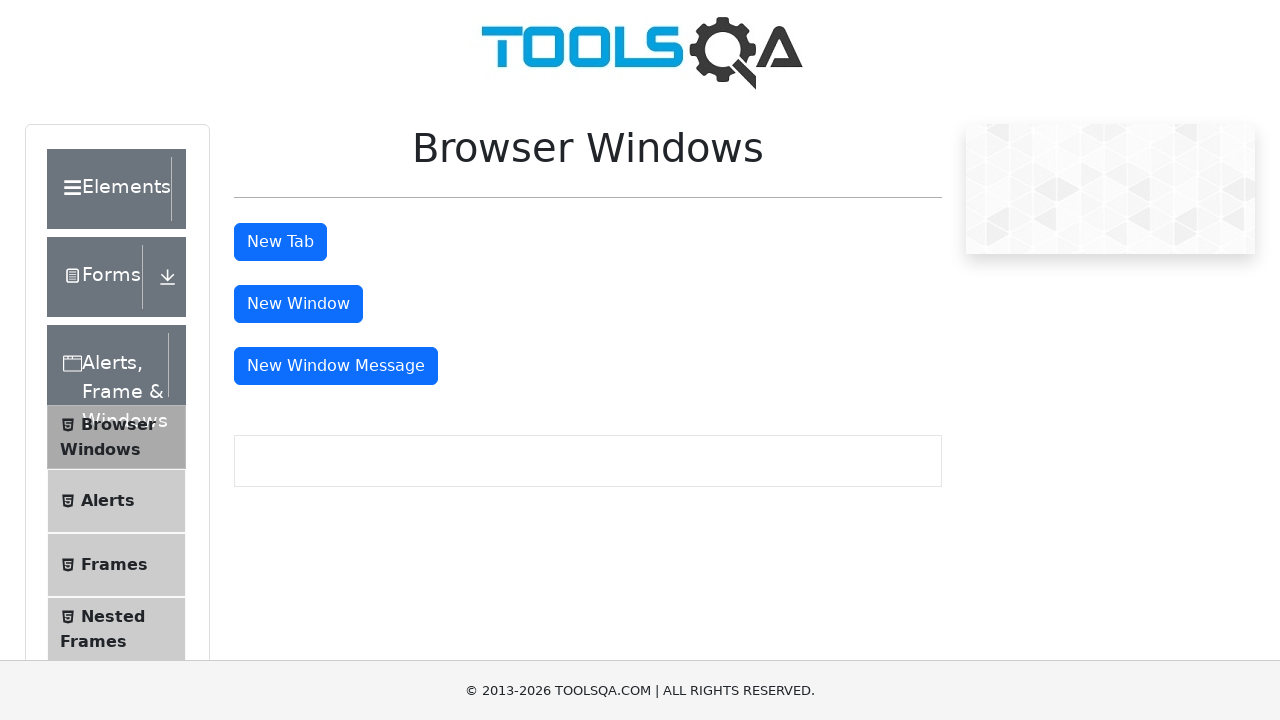

Clicked button to open new window at (298, 304) on button#windowButton
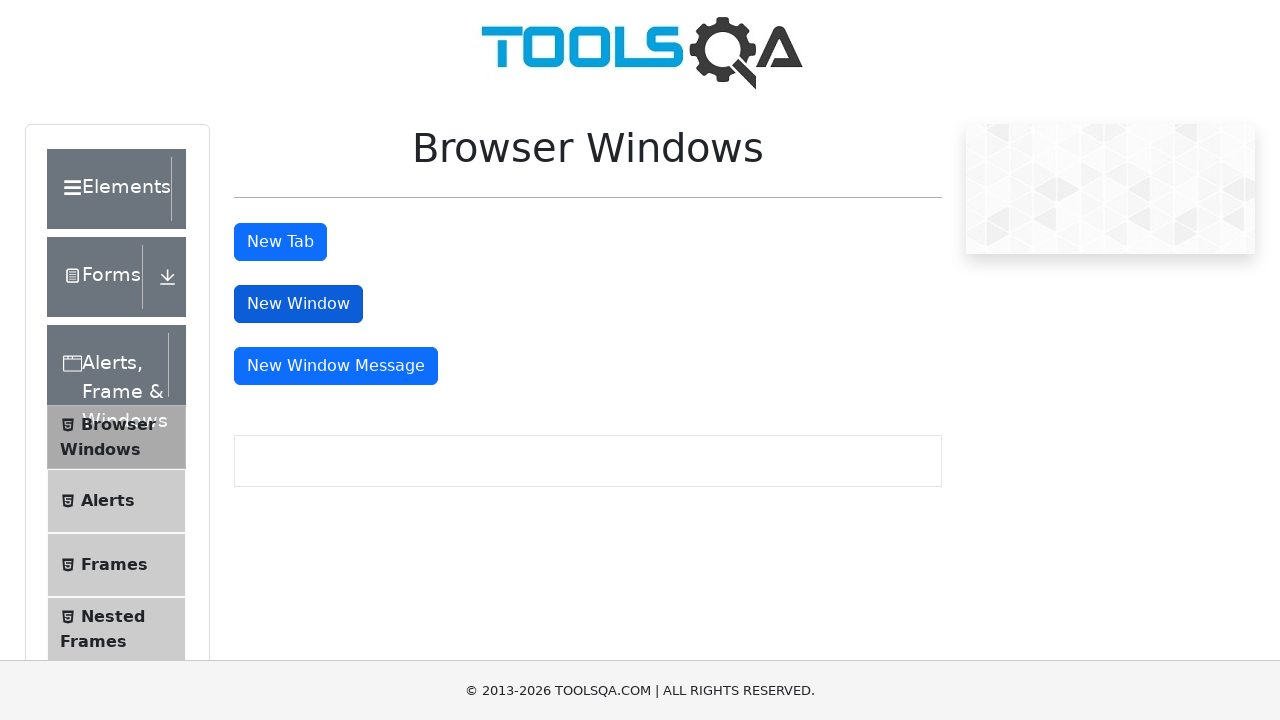

Captured newly opened window
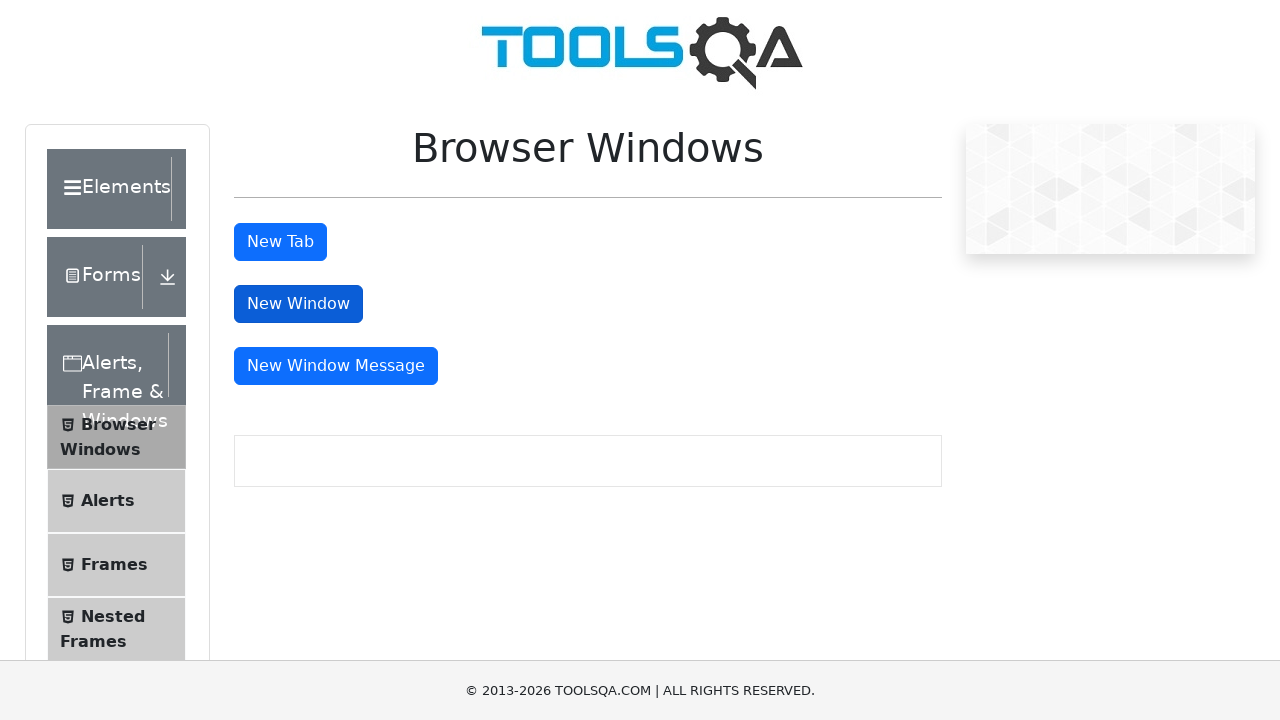

New window loaded completely
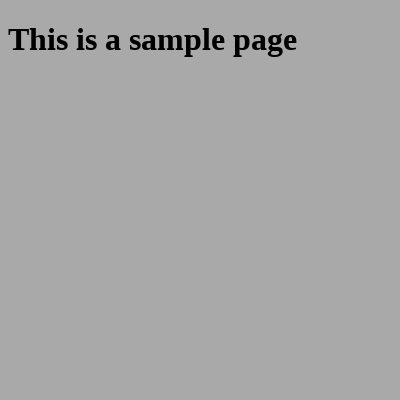

Verified new window DOM is ready with body element
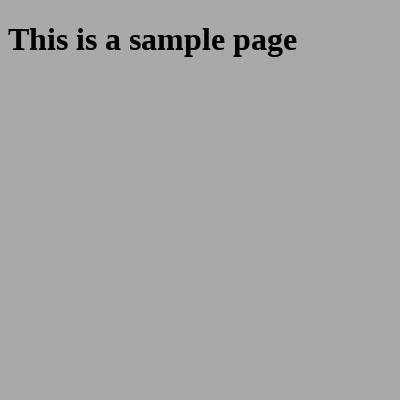

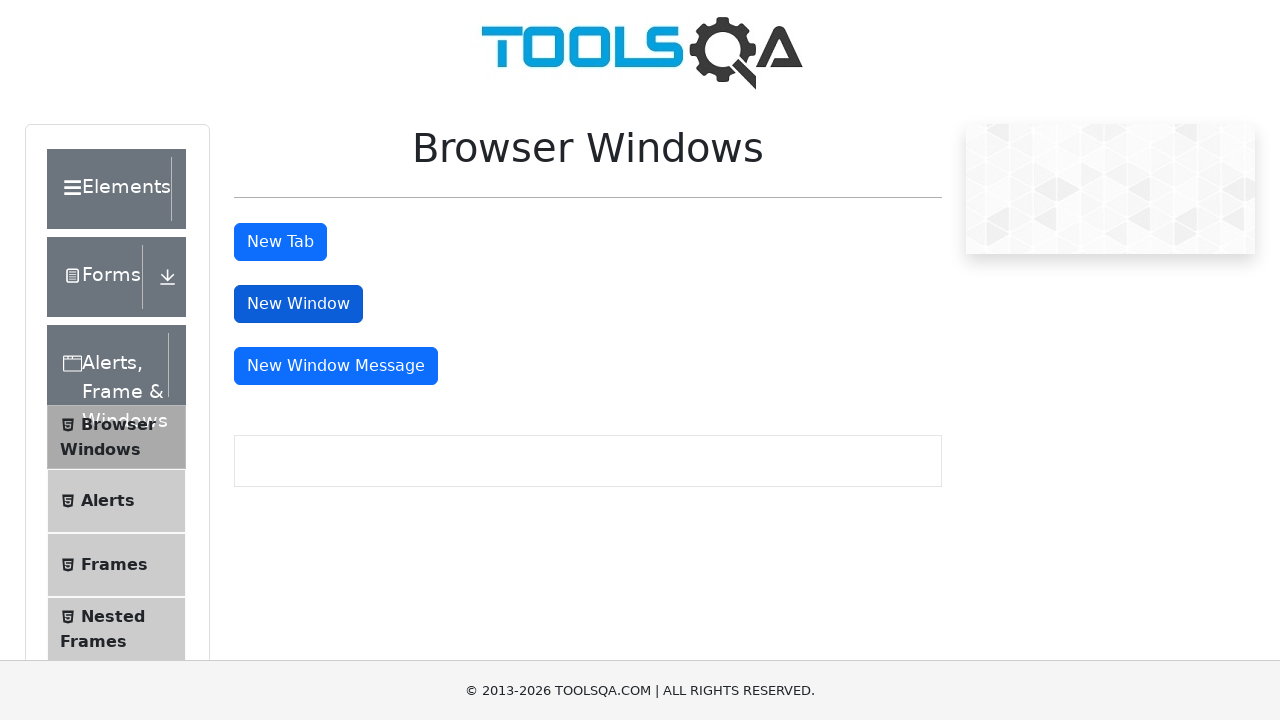